Tests JavaScript alert handling by navigating to a blog page, clicking on a link that triggers an alert, and accepting the alert dialog.

Starting URL: http://only-testing-blog.blogspot.in/

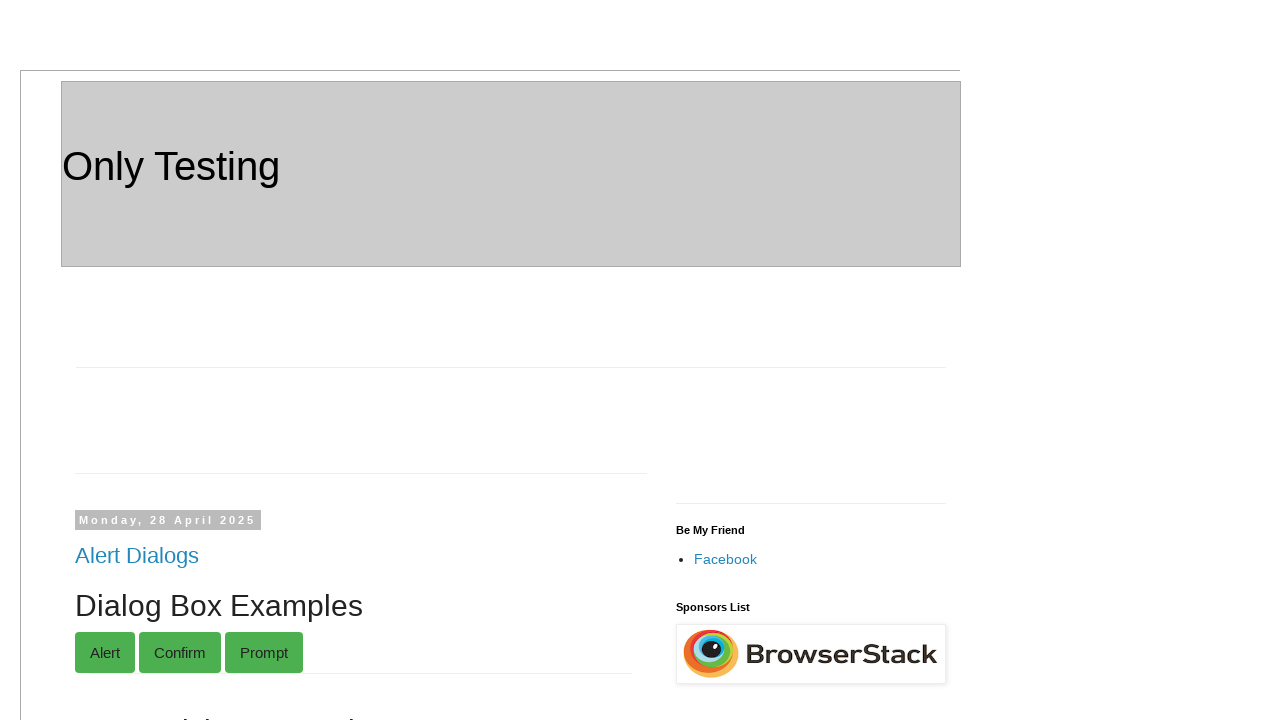

Clicked blog post link that triggers alert at (178, 361) on xpath=//*[@id='Blog1']/div[1]/div[7]/div/div/div/h3/a
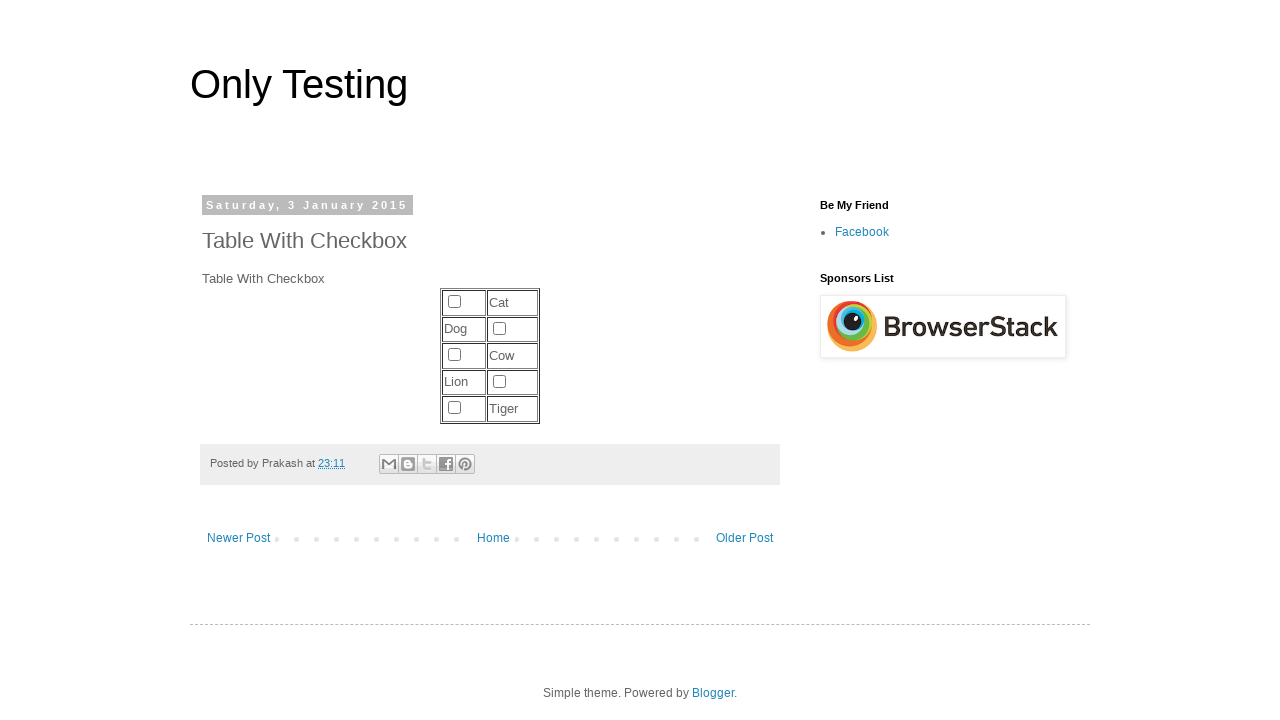

Set up dialog handler to accept alerts
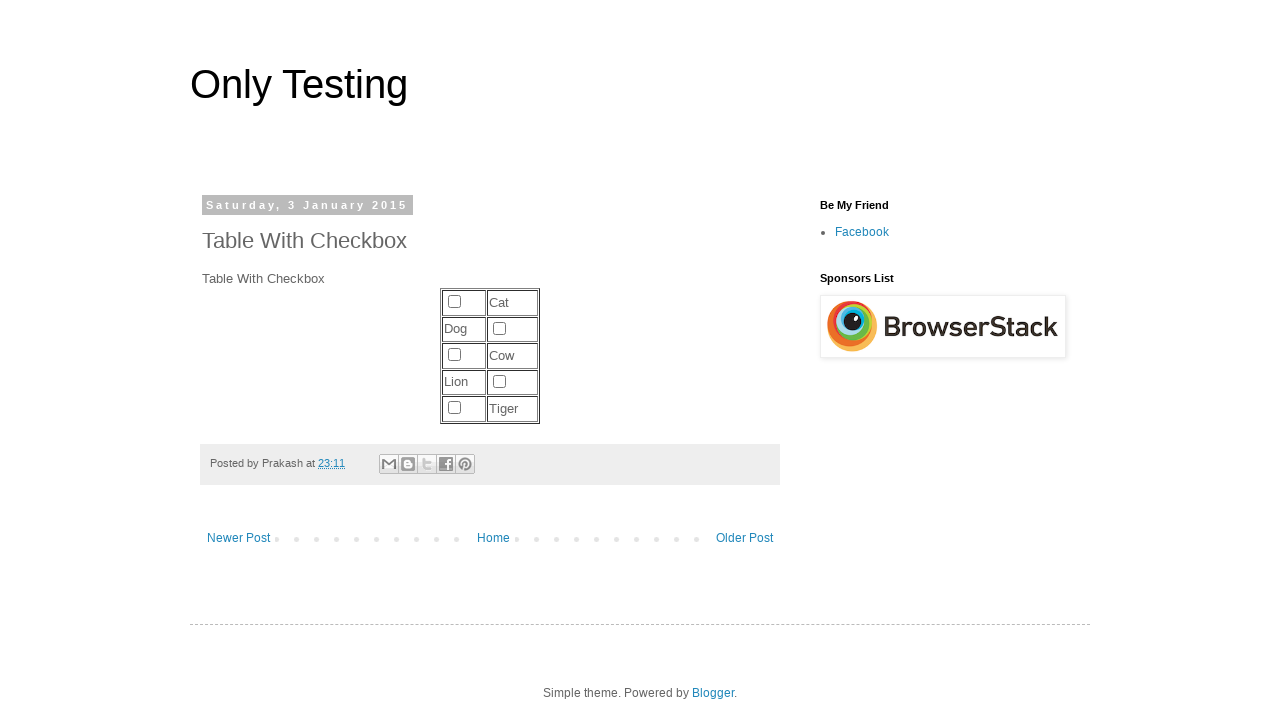

Waited for page to stabilize after alert handling
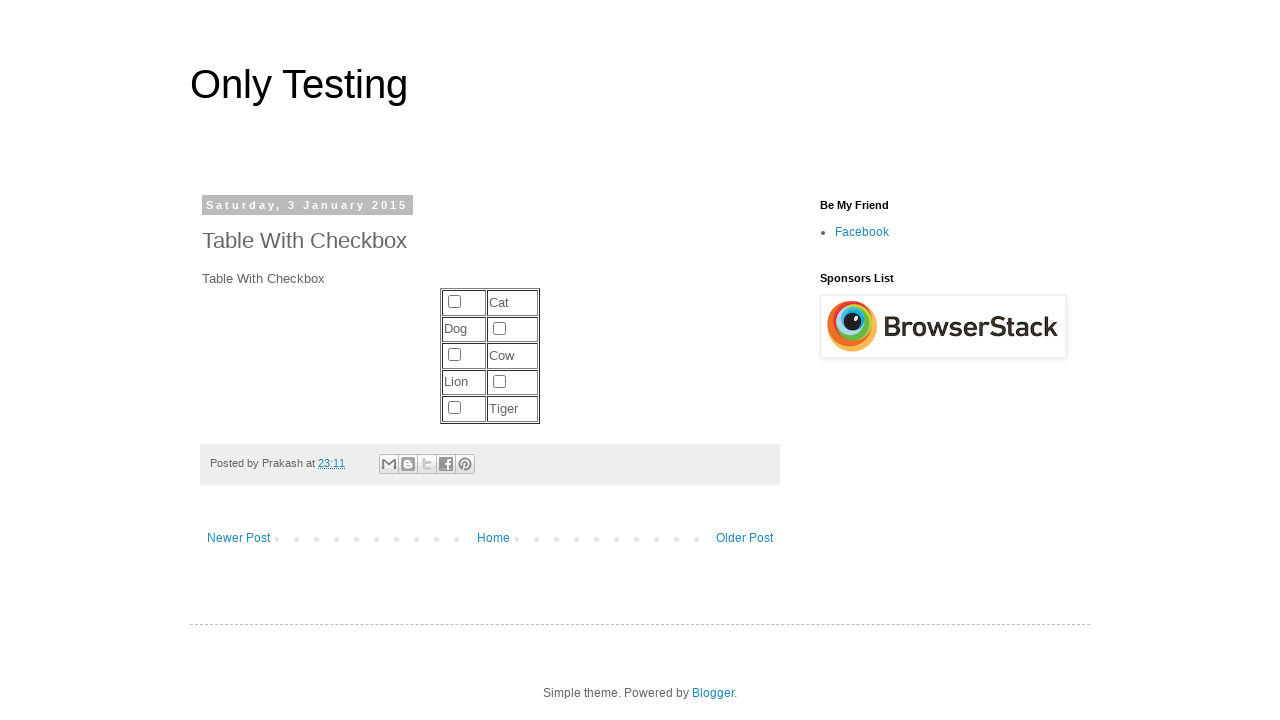

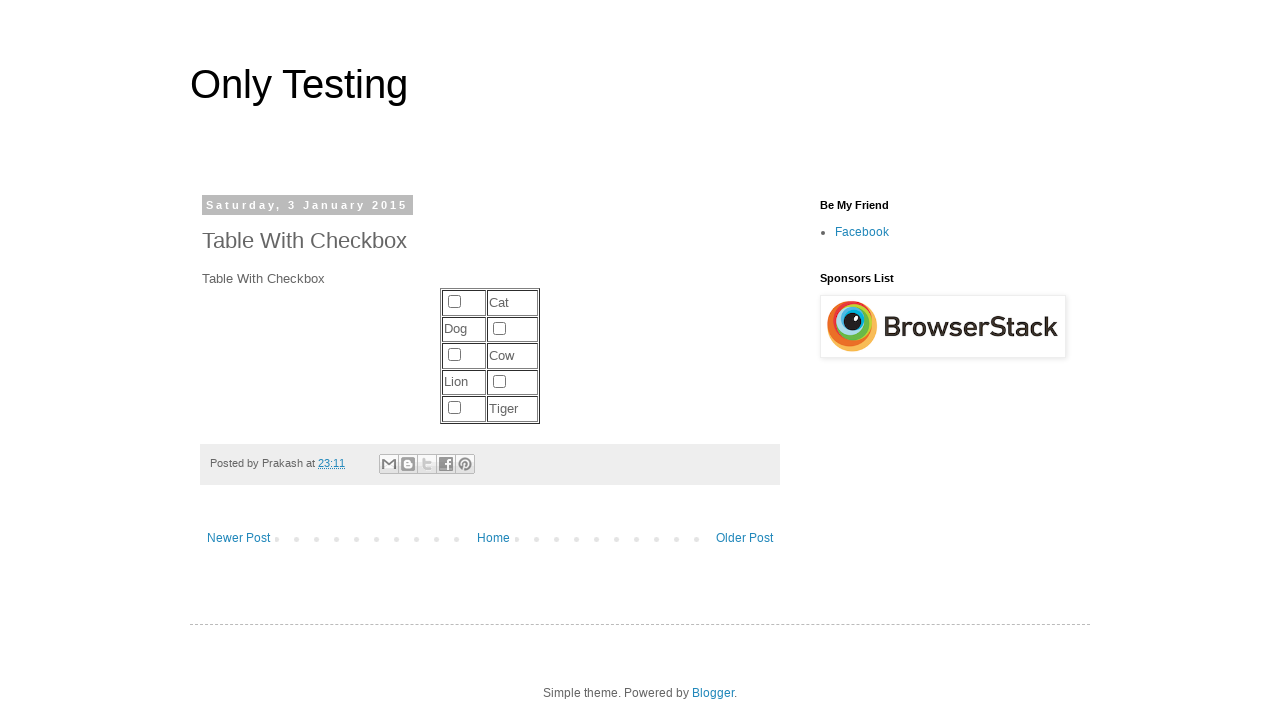